Tests keyboard actions by sending various key presses (ALT, ENTER, SPACE, TAB) to a key press detection page

Starting URL: https://the-internet.herokuapp.com/key_presses

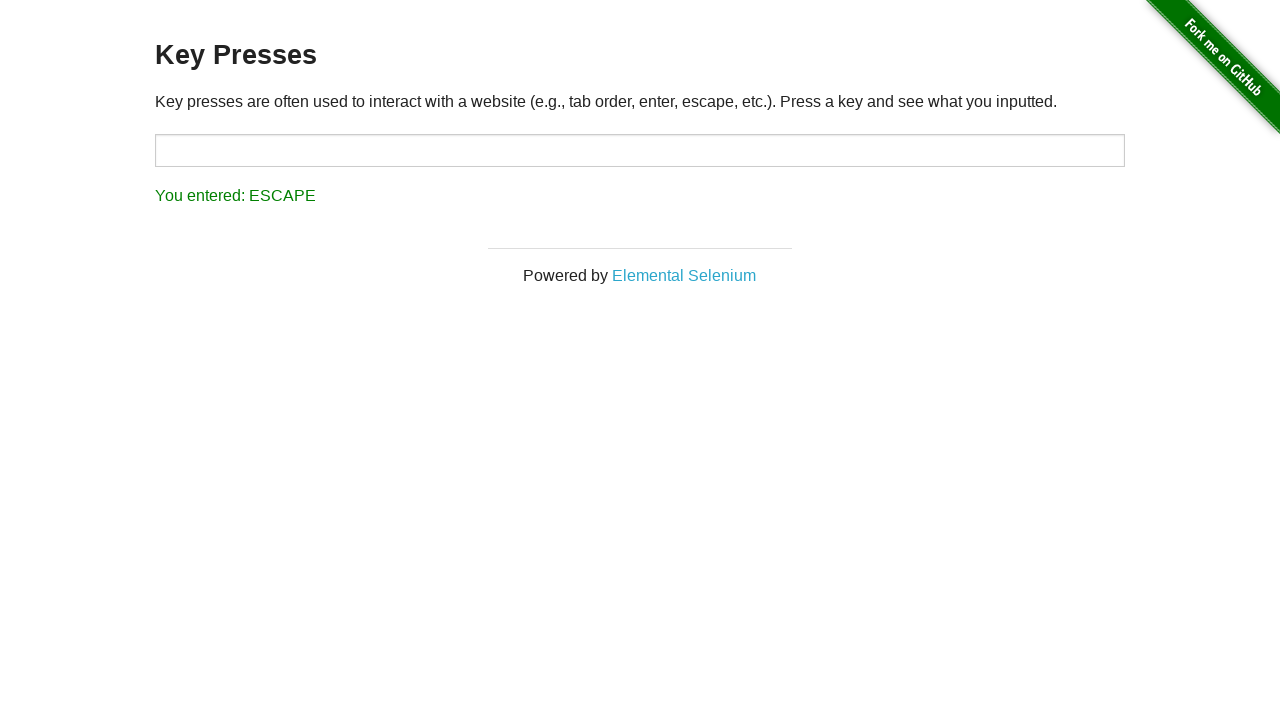

Pressed ALT key
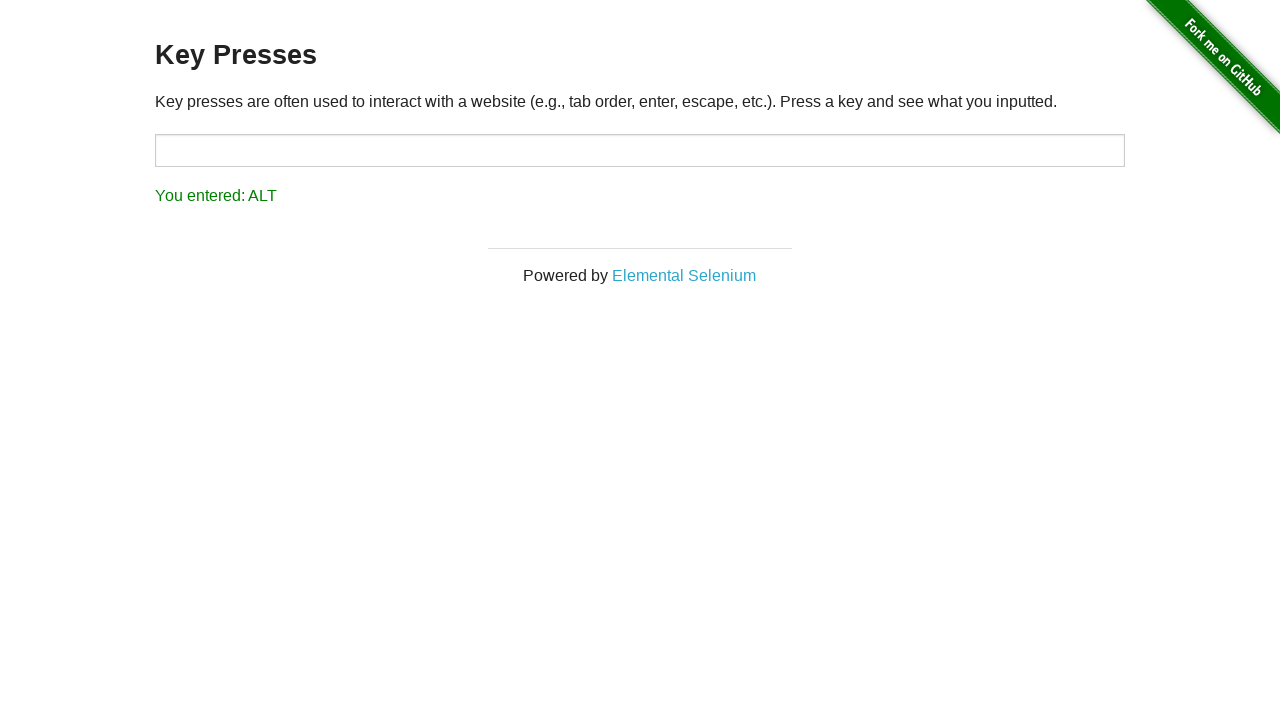

Pressed ENTER key
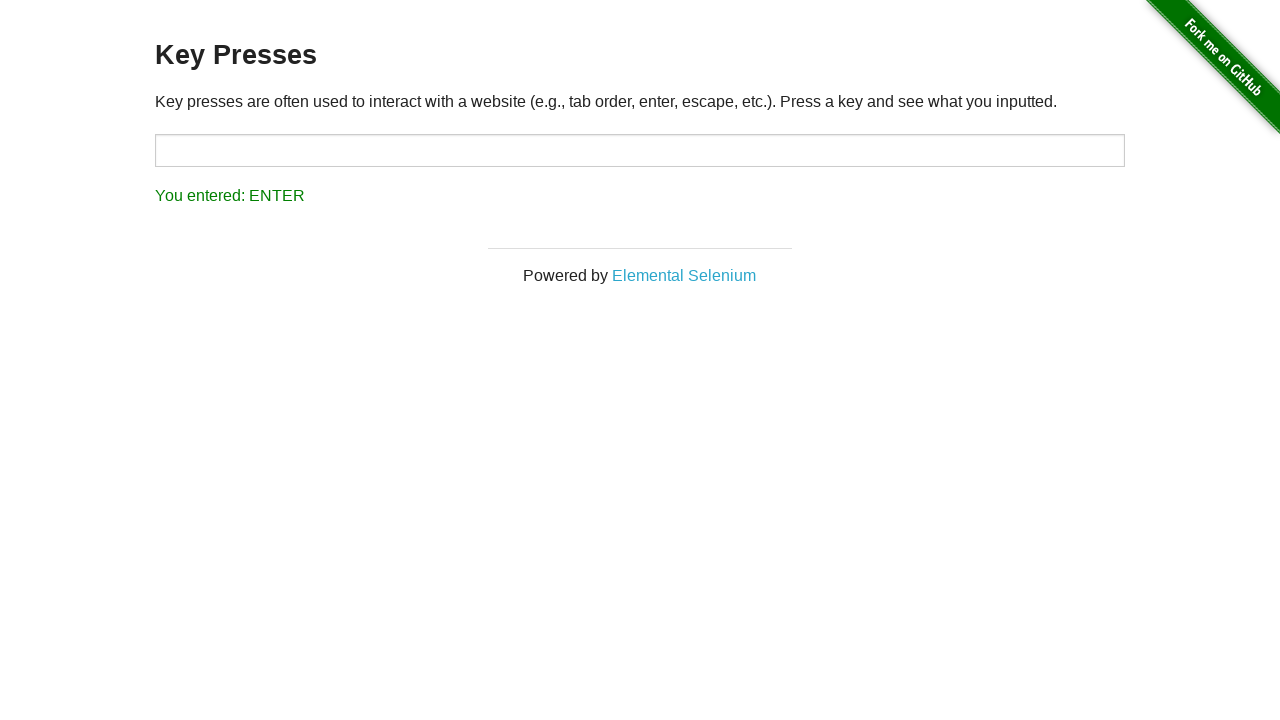

Pressed SPACE key
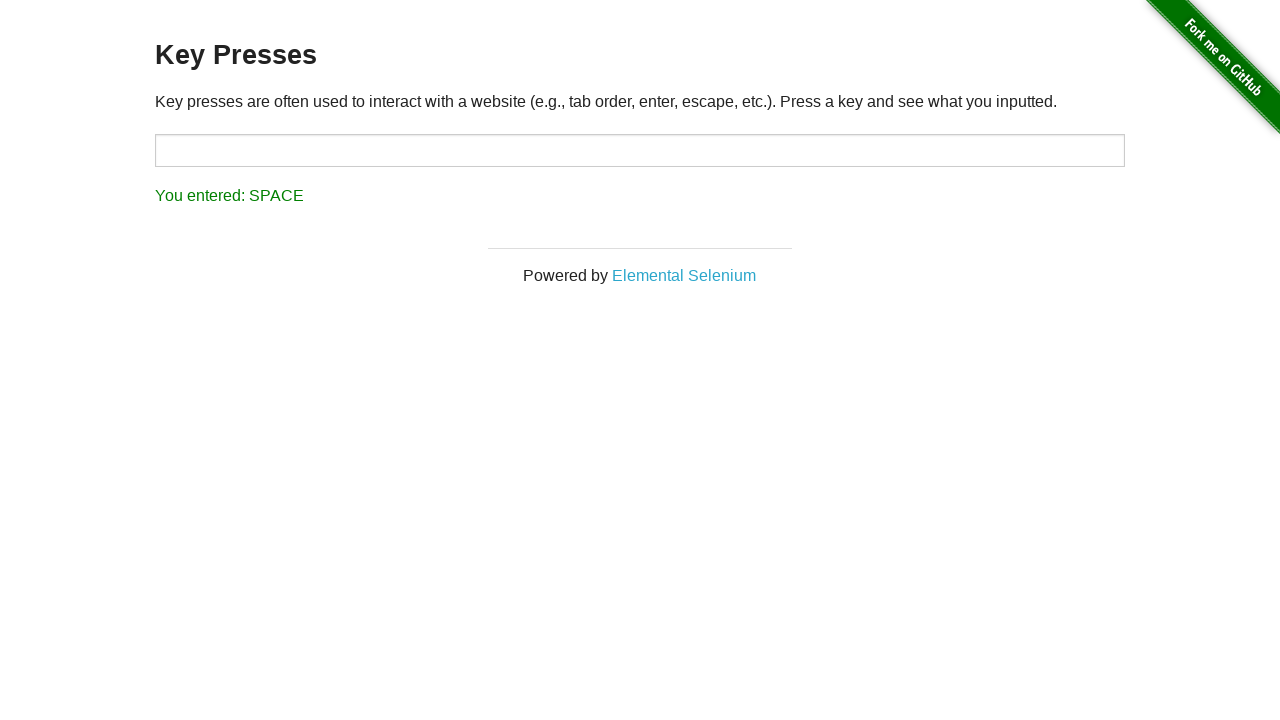

Pressed TAB key
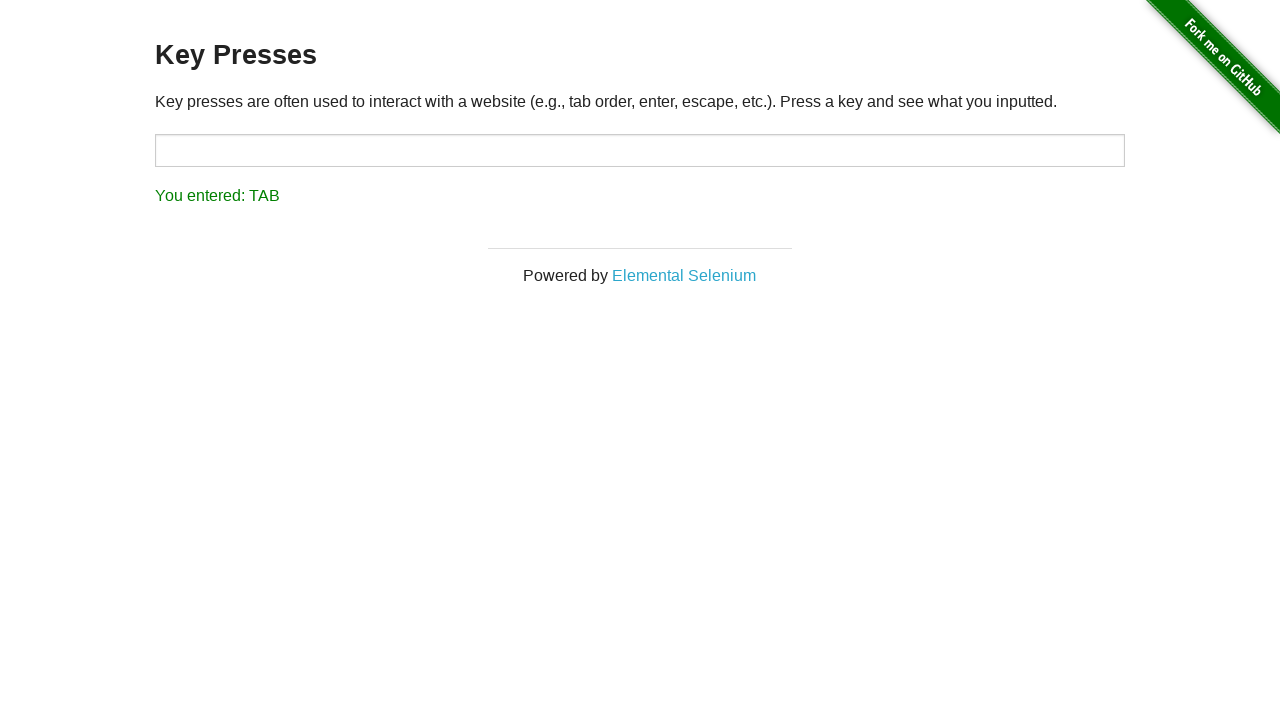

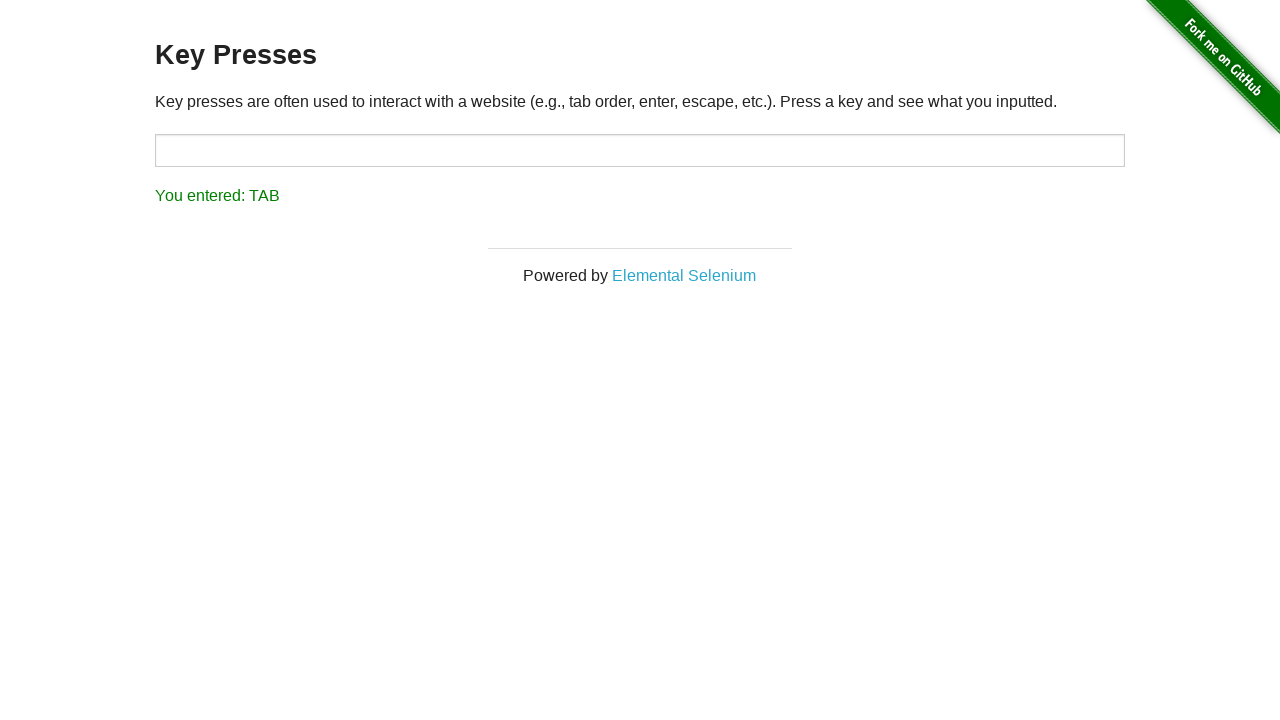